Tests keyboard actions by sending various key presses (Enter, Backspace, Escape, Space) to the key presses demo page and observing the page's response to each key event.

Starting URL: https://the-internet.herokuapp.com/key_presses

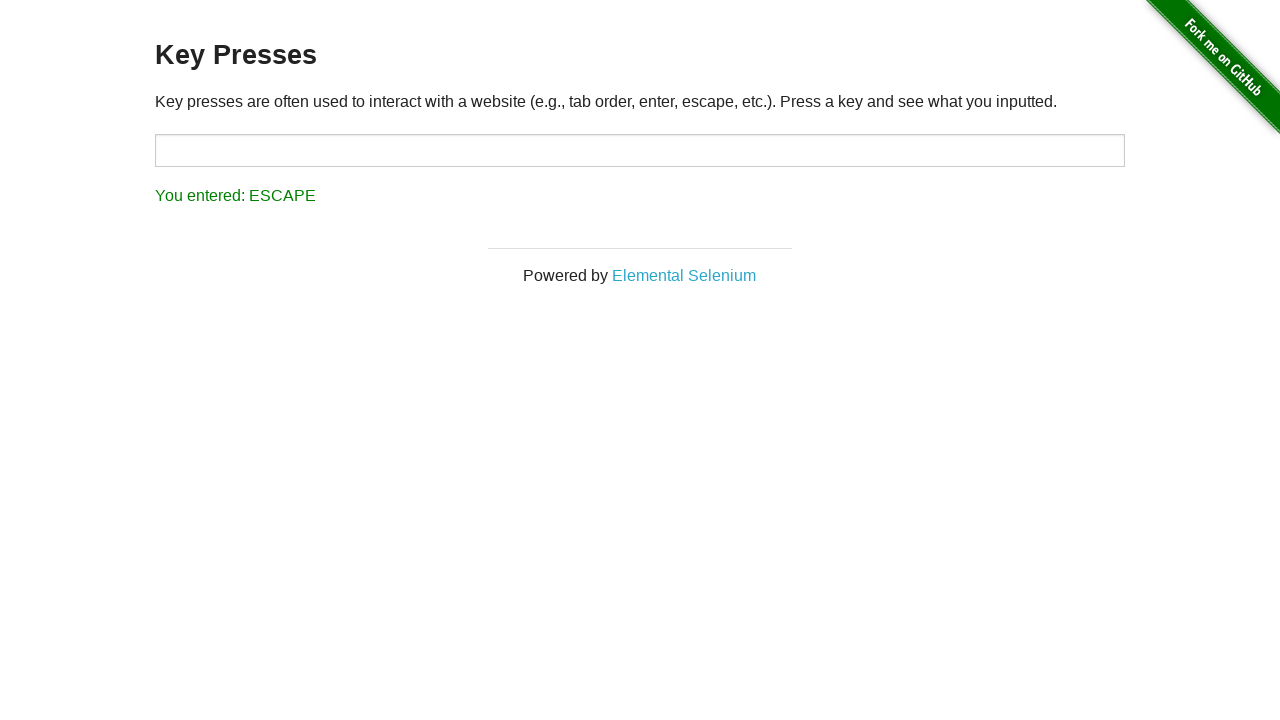

Pressed Enter key
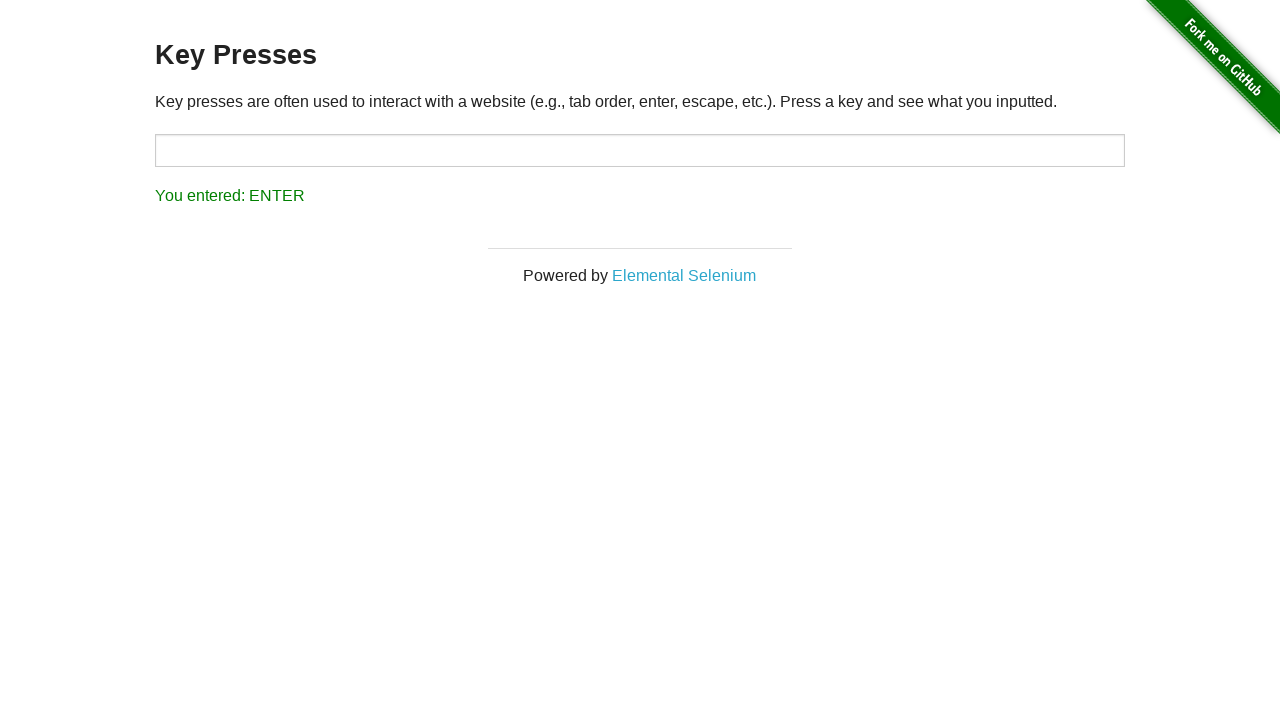

Waited 1 second for page response to Enter key
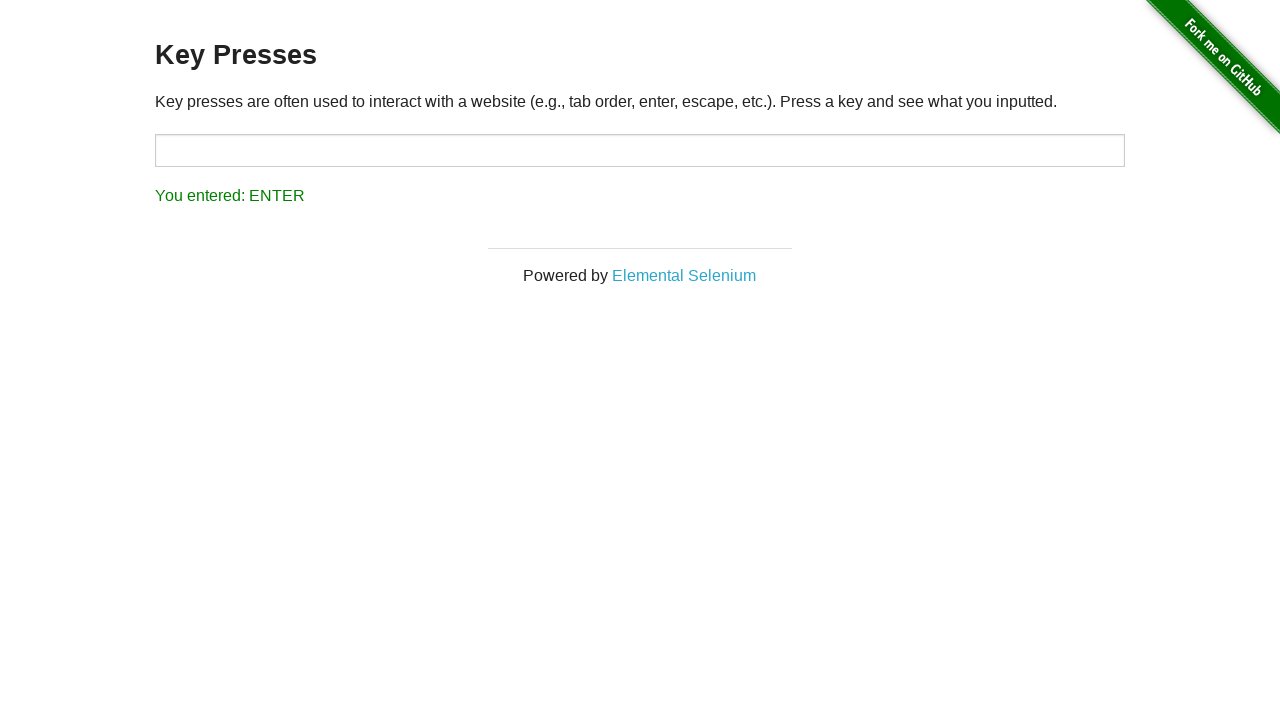

Pressed Backspace key
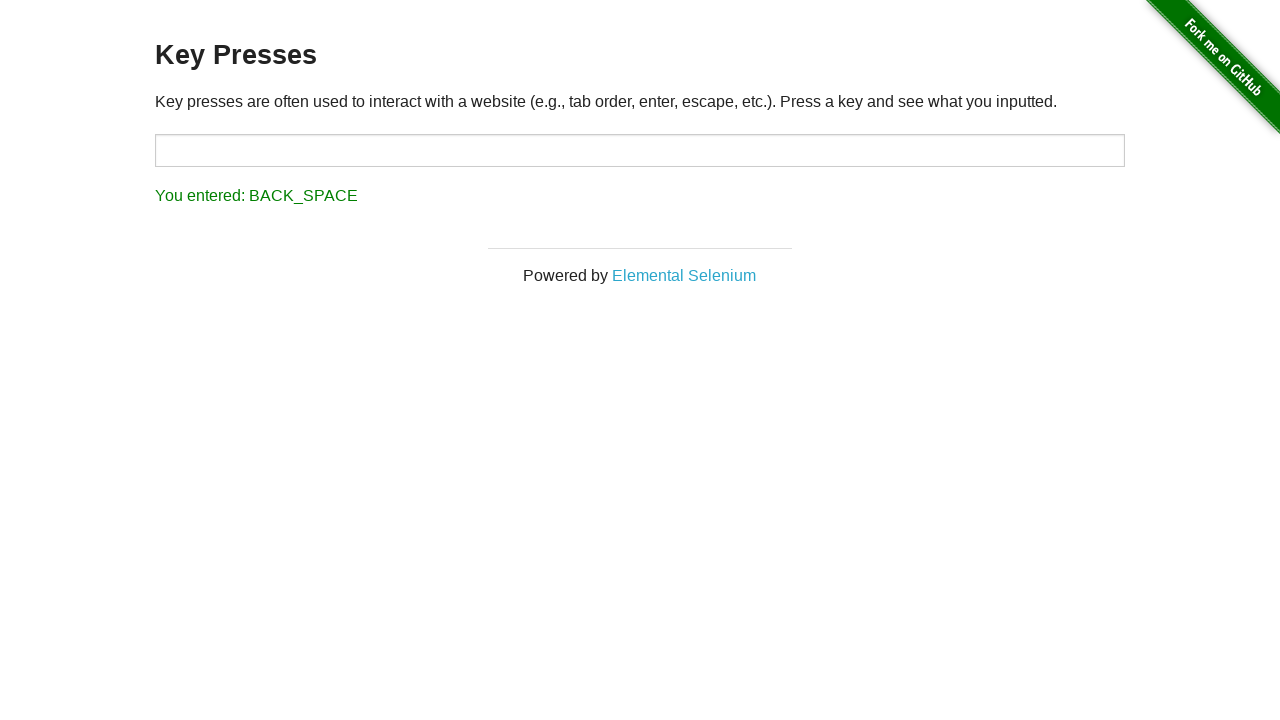

Waited 1 second for page response to Backspace key
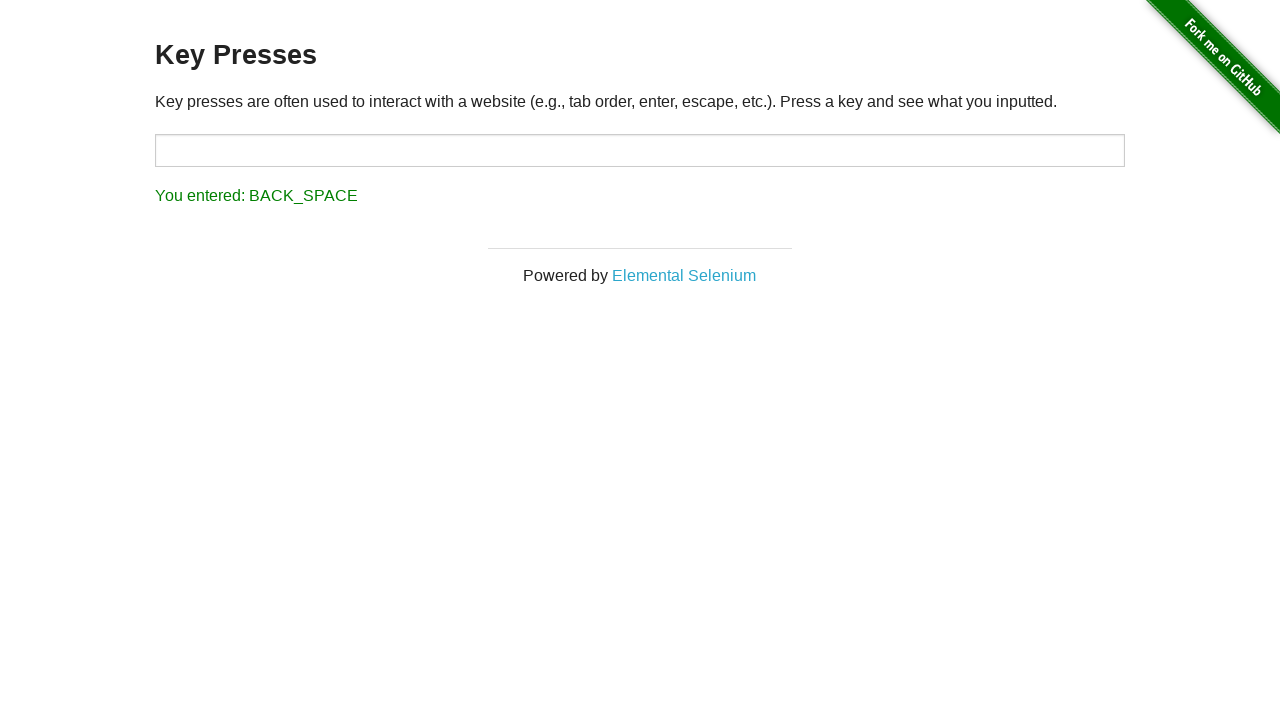

Pressed Escape key
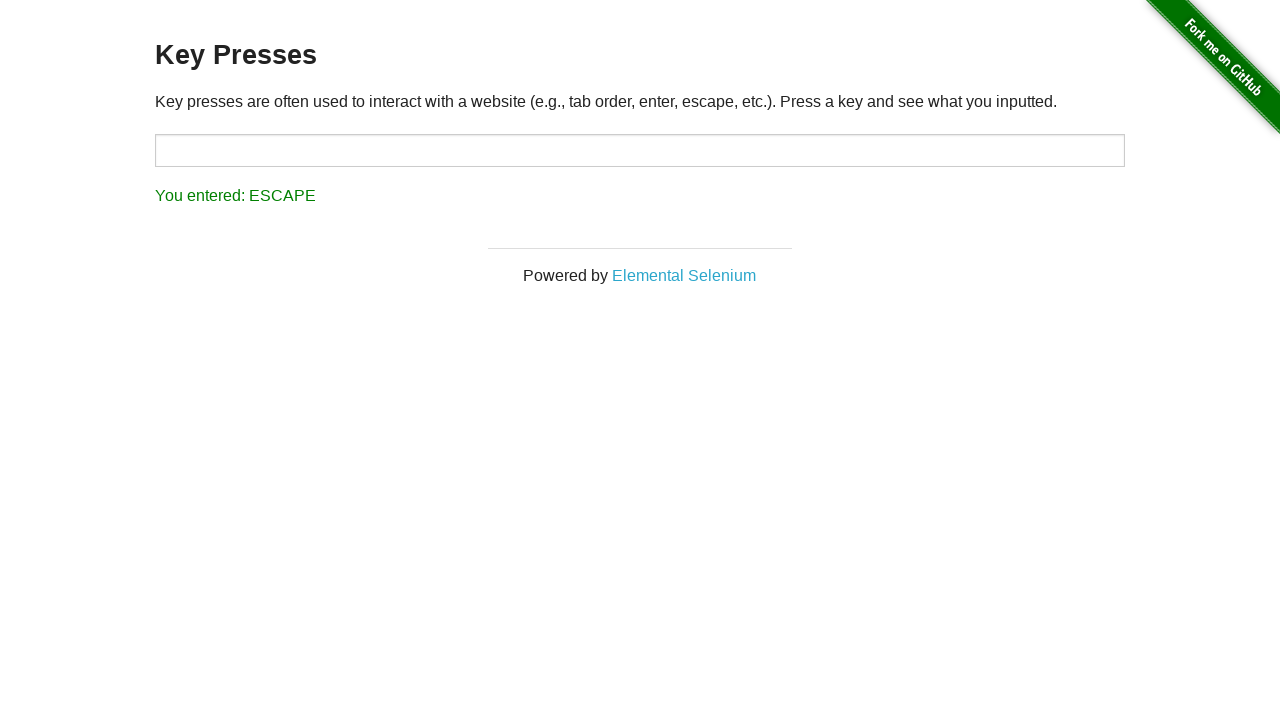

Waited 1 second for page response to Escape key
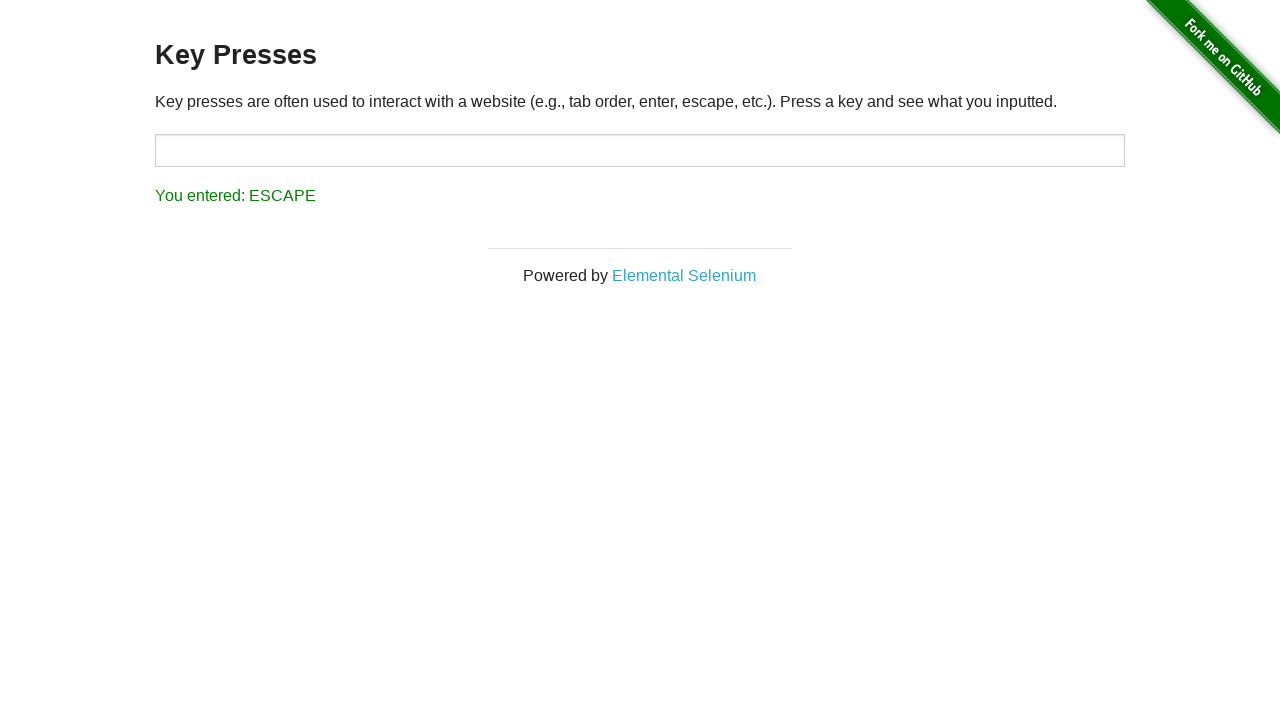

Pressed Space key
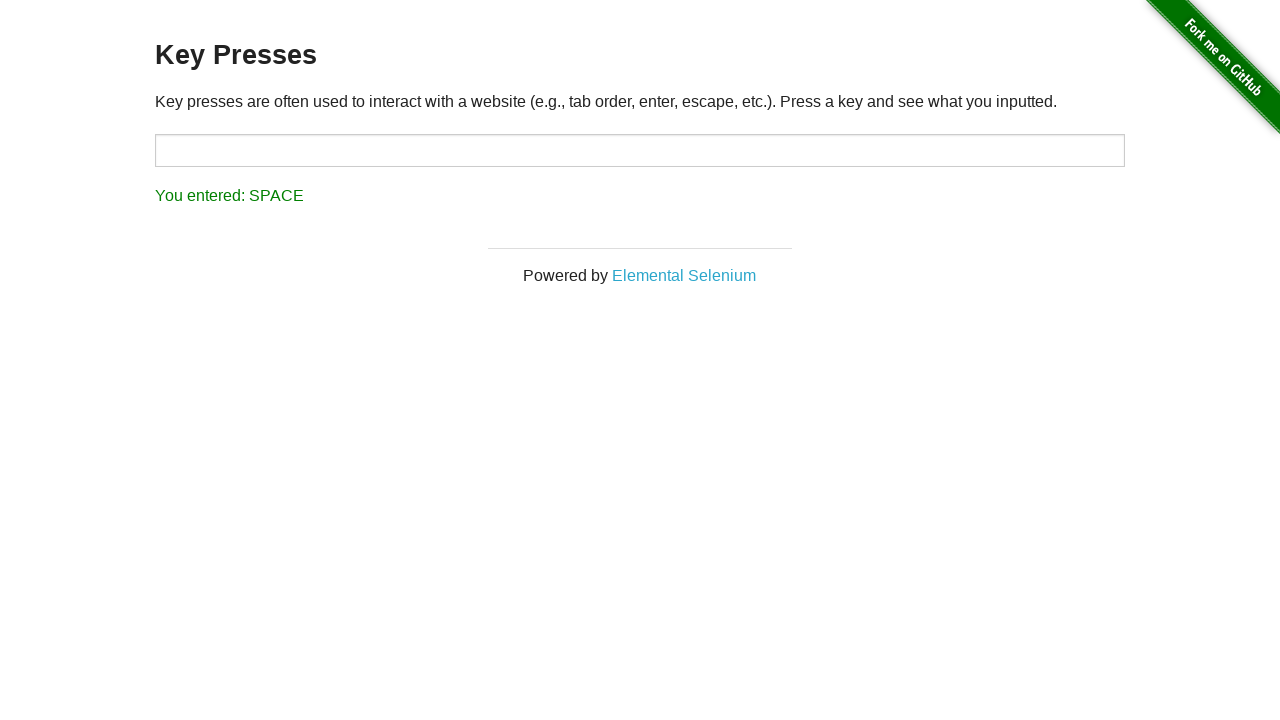

Waited 1 second for page response to Space key
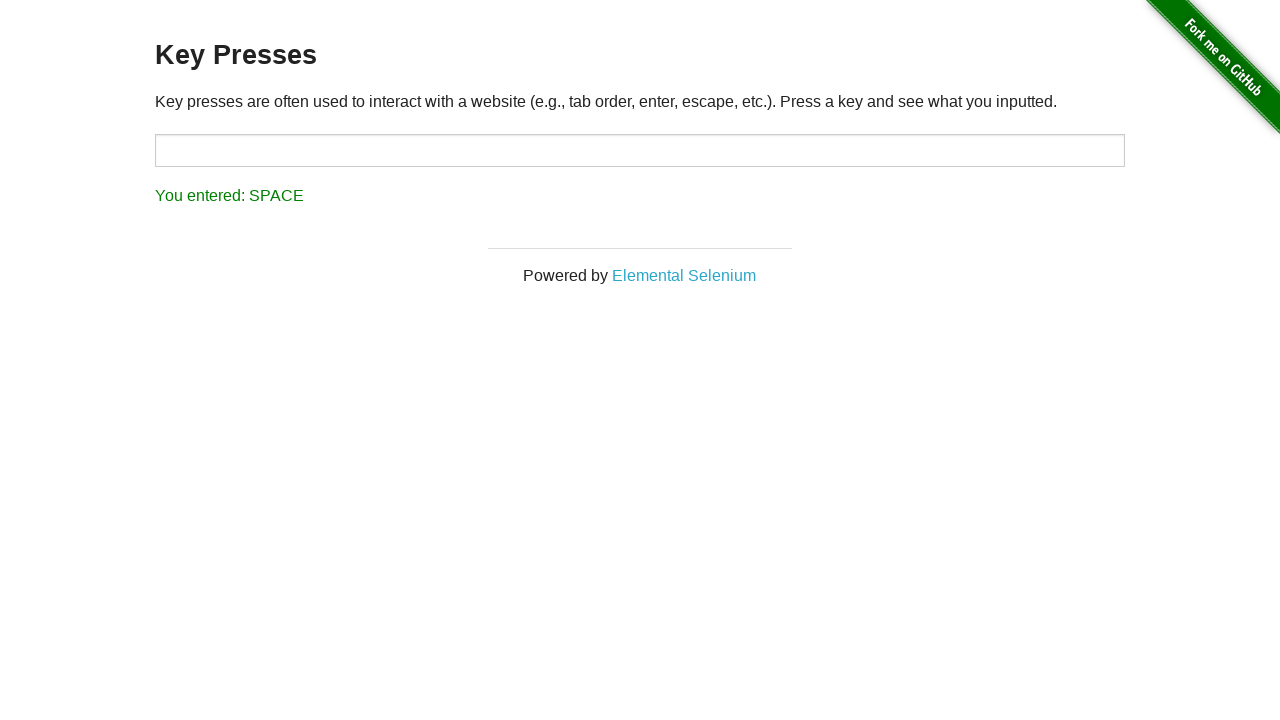

Verified result element is present on the page
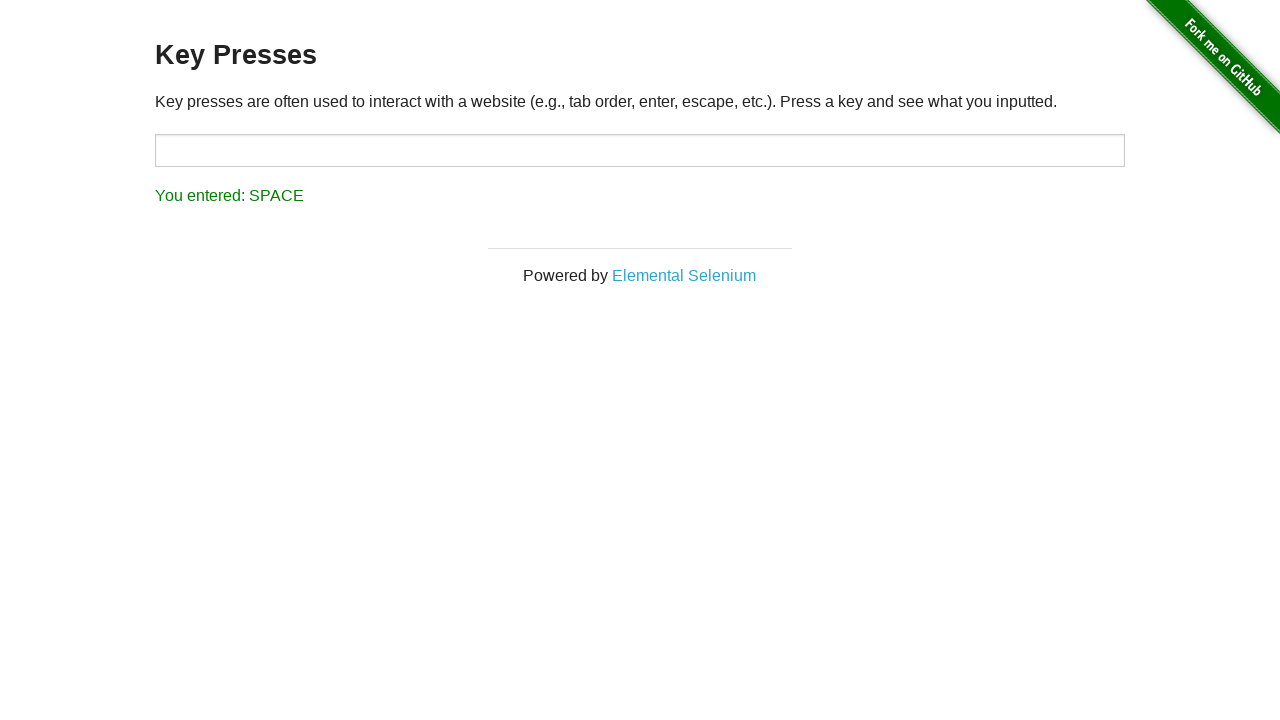

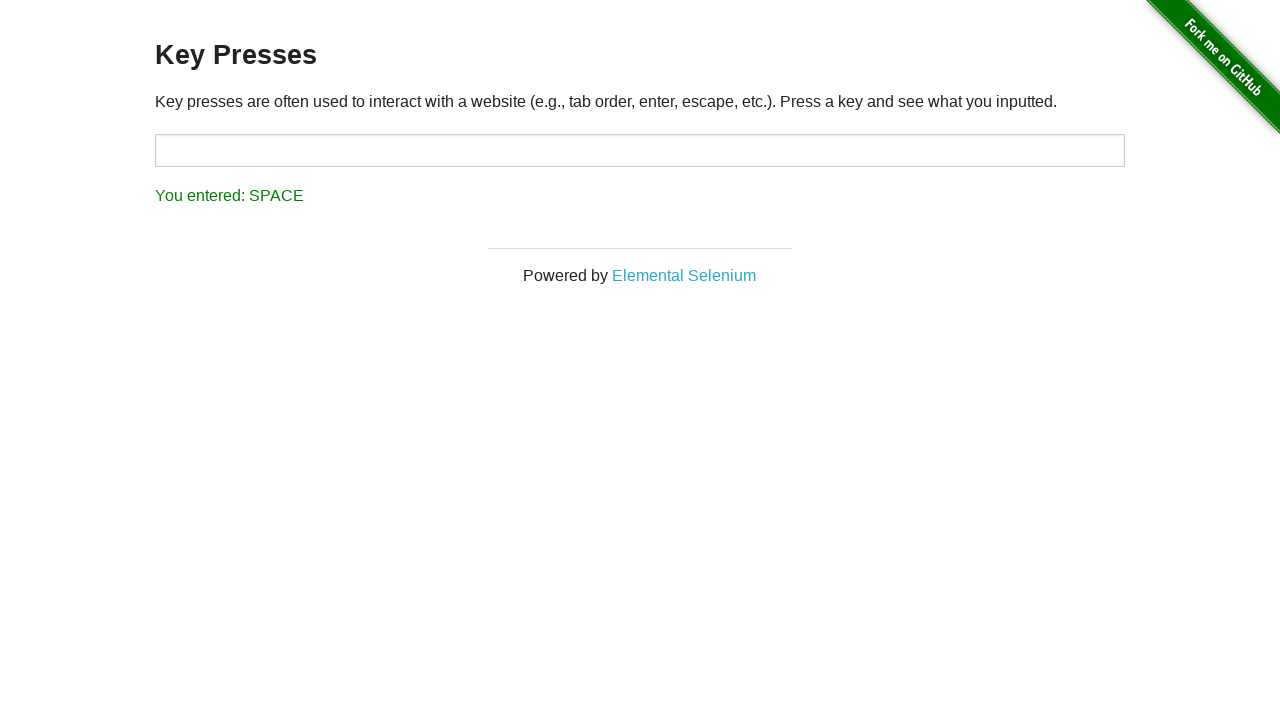